Tests the sorting functionality of a table by clicking on a column header, then navigates through pagination pages to find a specific item (Rice) in the table.

Starting URL: https://rahulshettyacademy.com/seleniumPractise/#/offers

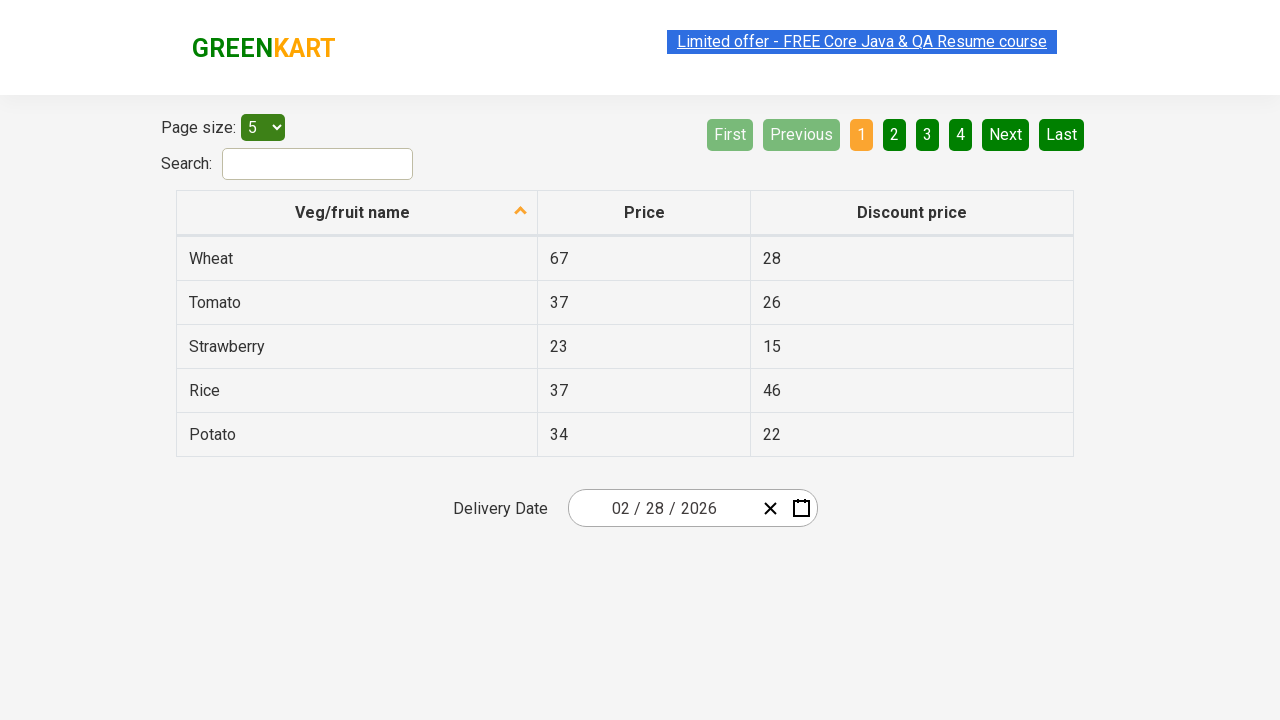

Clicked first column header to sort table at (357, 213) on xpath=//tr//th[1]
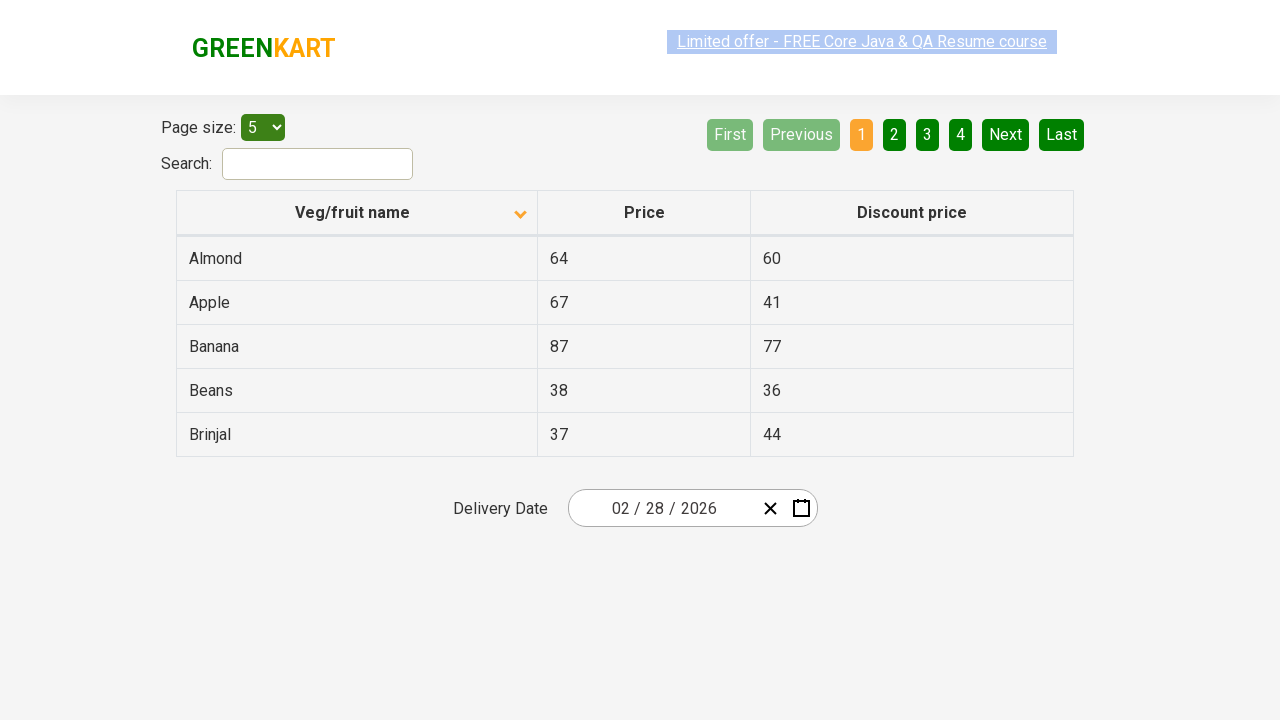

Table rows loaded and visible
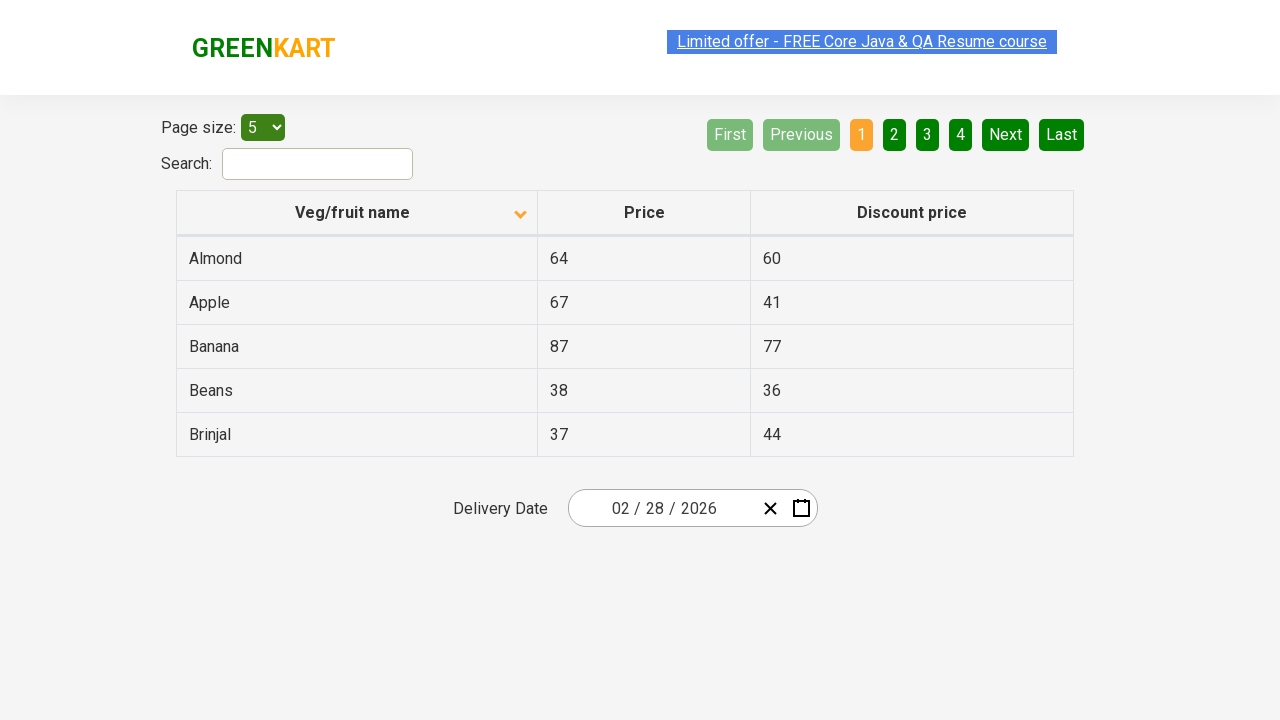

Retrieved 5 rows from current page
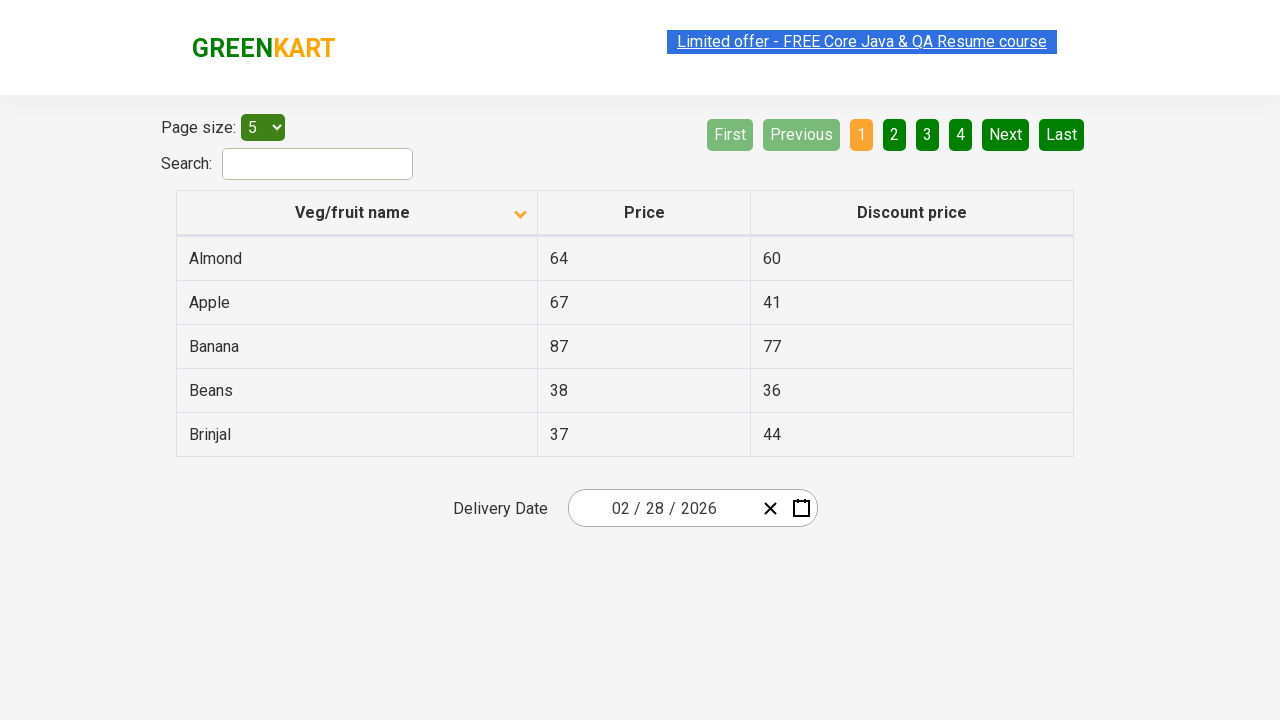

Clicked Next button to navigate to page 2 at (1006, 134) on [aria-label='Next']
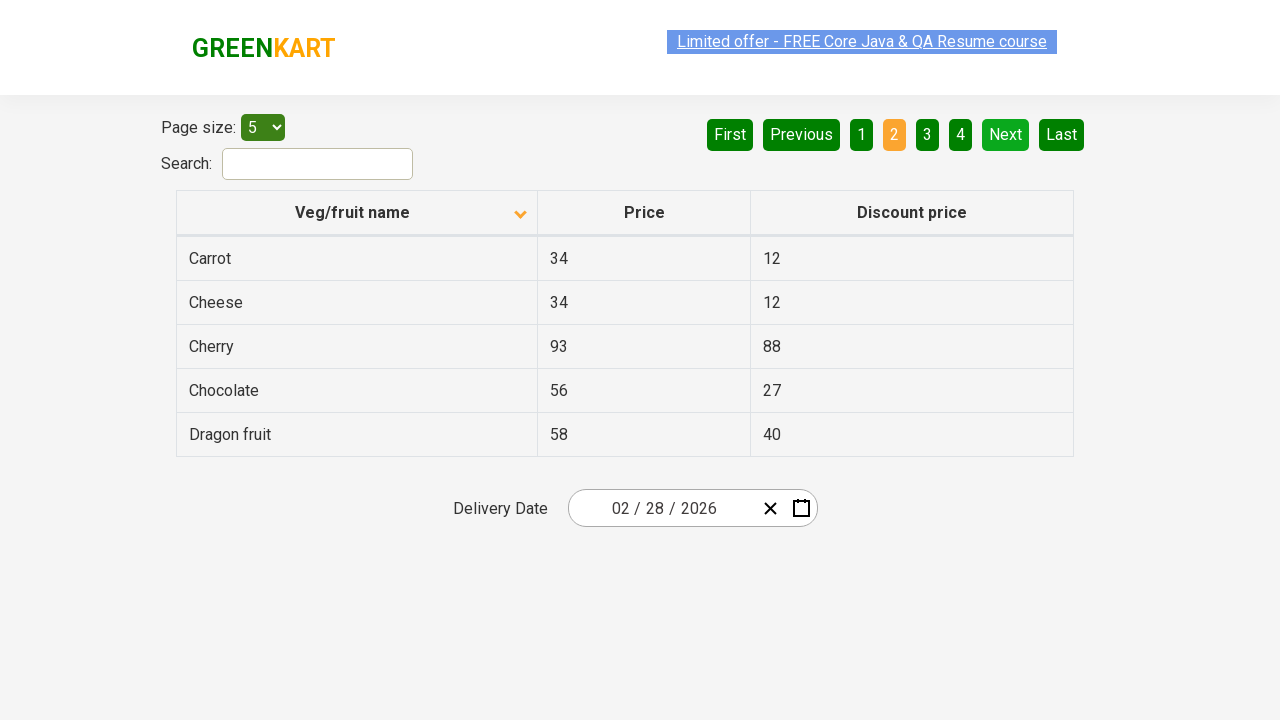

Waited for page transition to complete
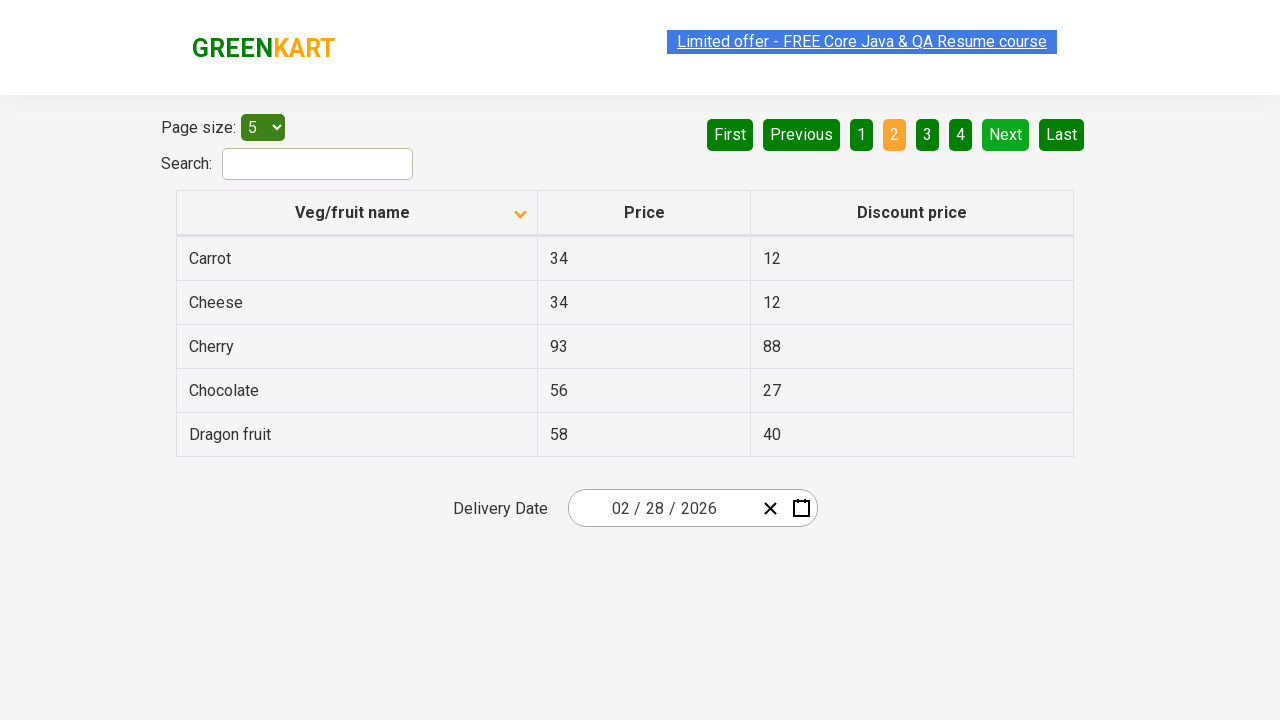

Retrieved 5 rows from current page
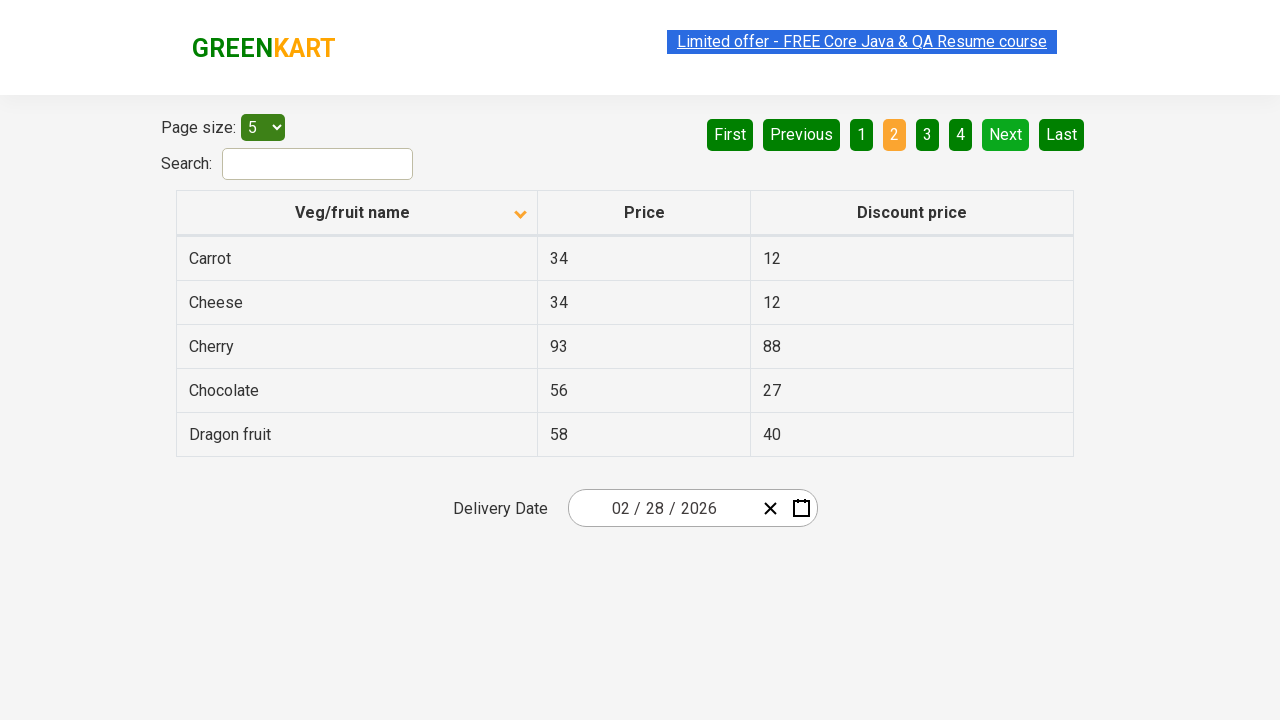

Clicked Next button to navigate to page 3 at (1006, 134) on [aria-label='Next']
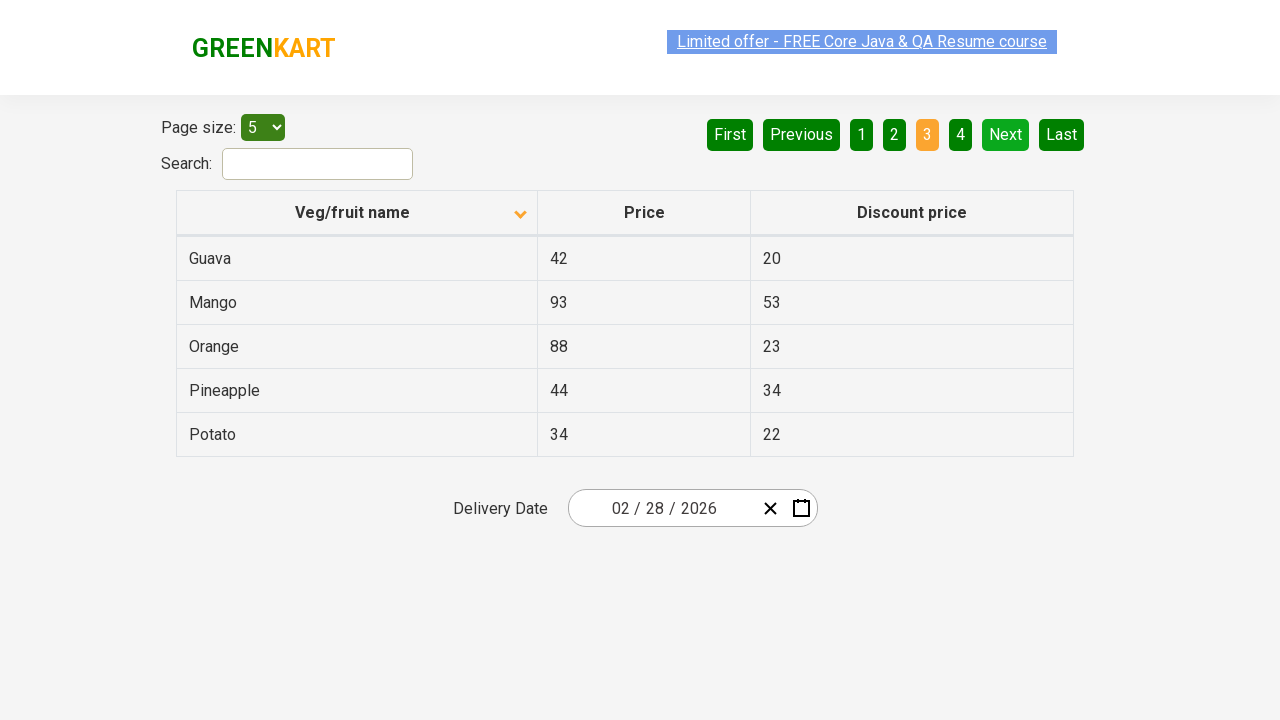

Waited for page transition to complete
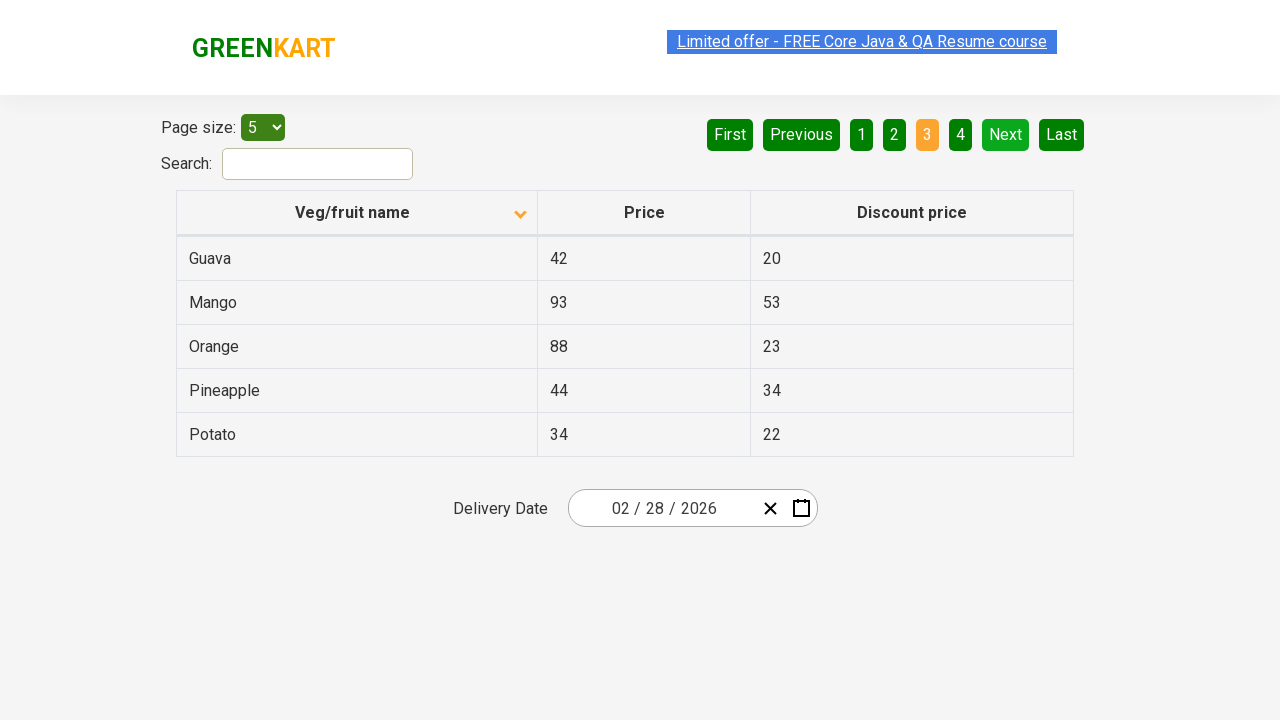

Retrieved 5 rows from current page
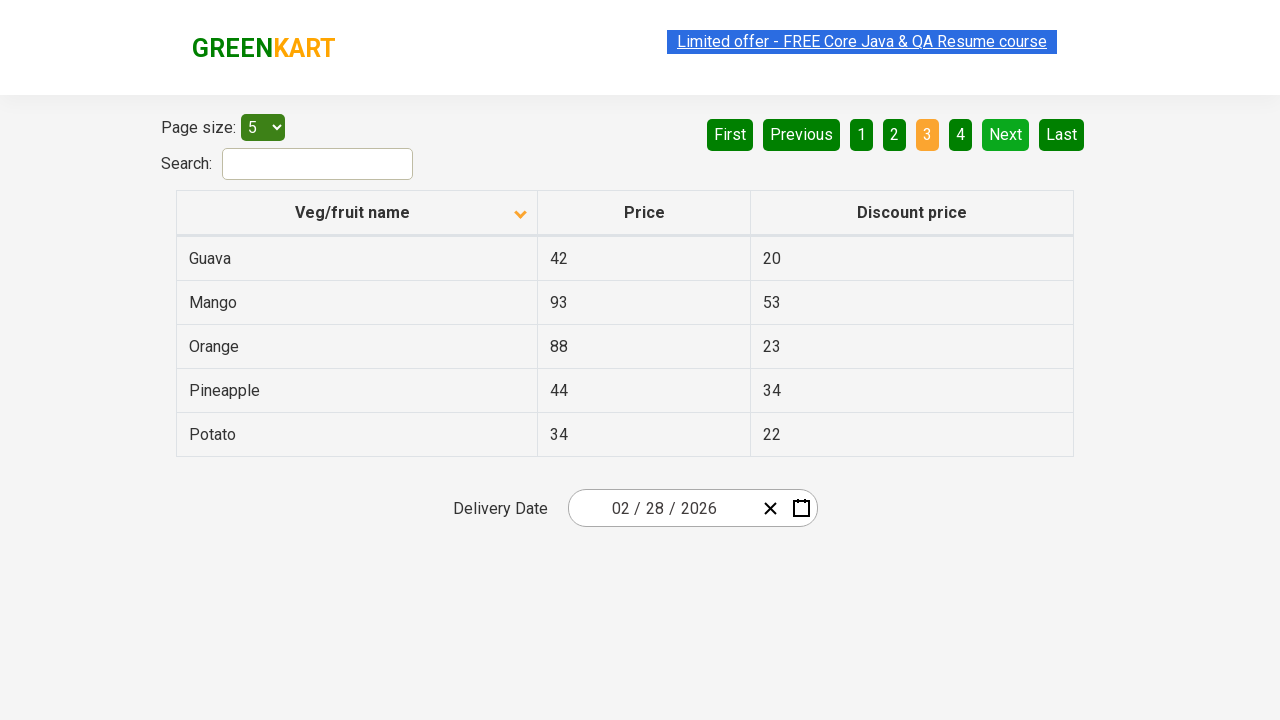

Clicked Next button to navigate to page 4 at (1006, 134) on [aria-label='Next']
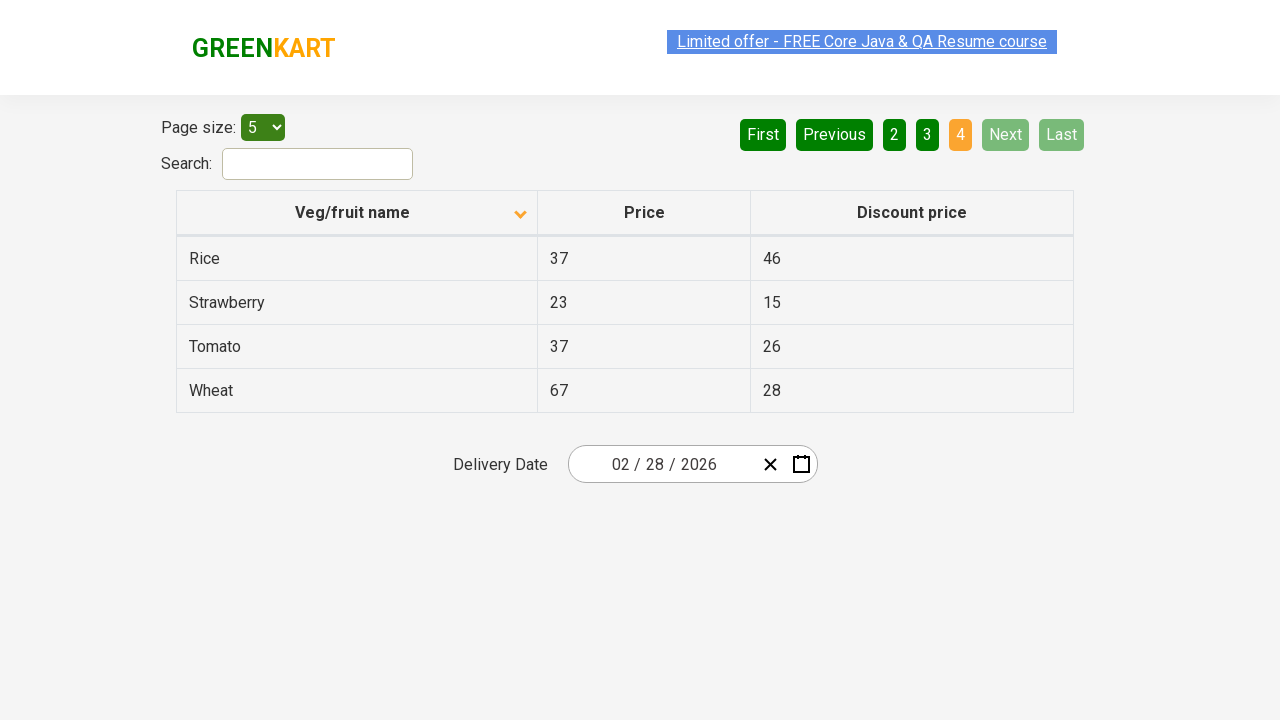

Waited for page transition to complete
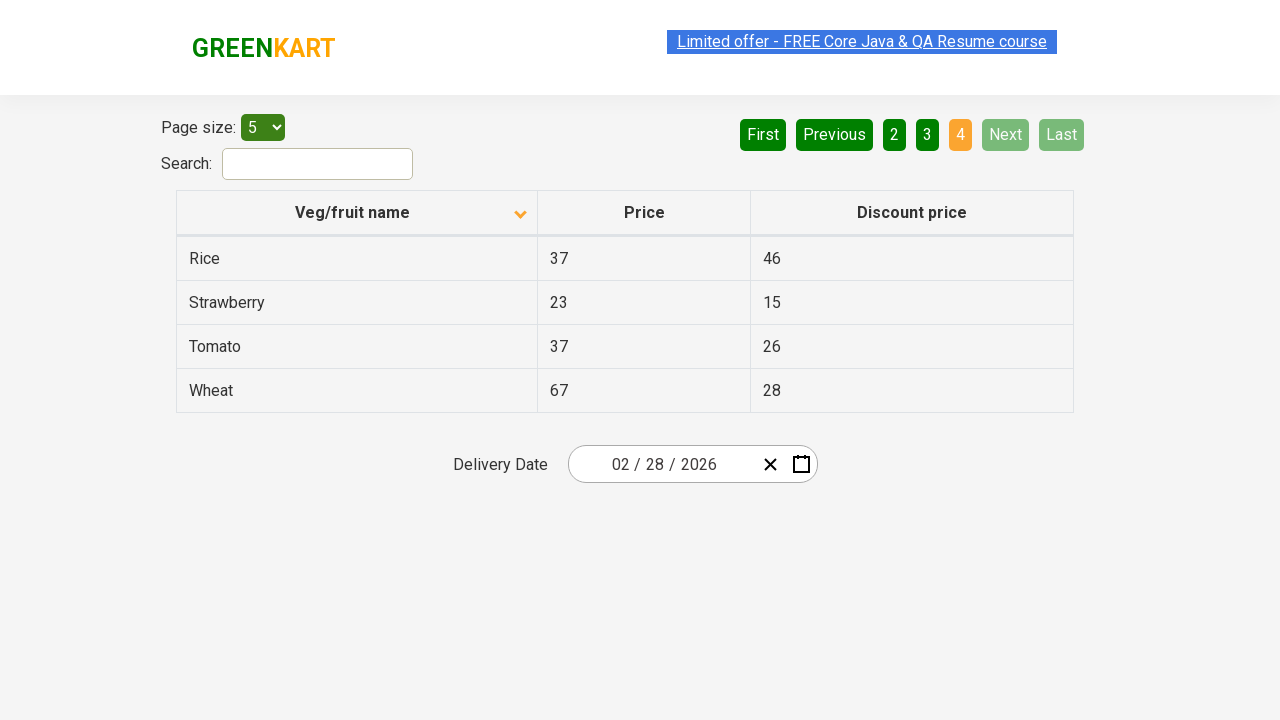

Retrieved 4 rows from current page
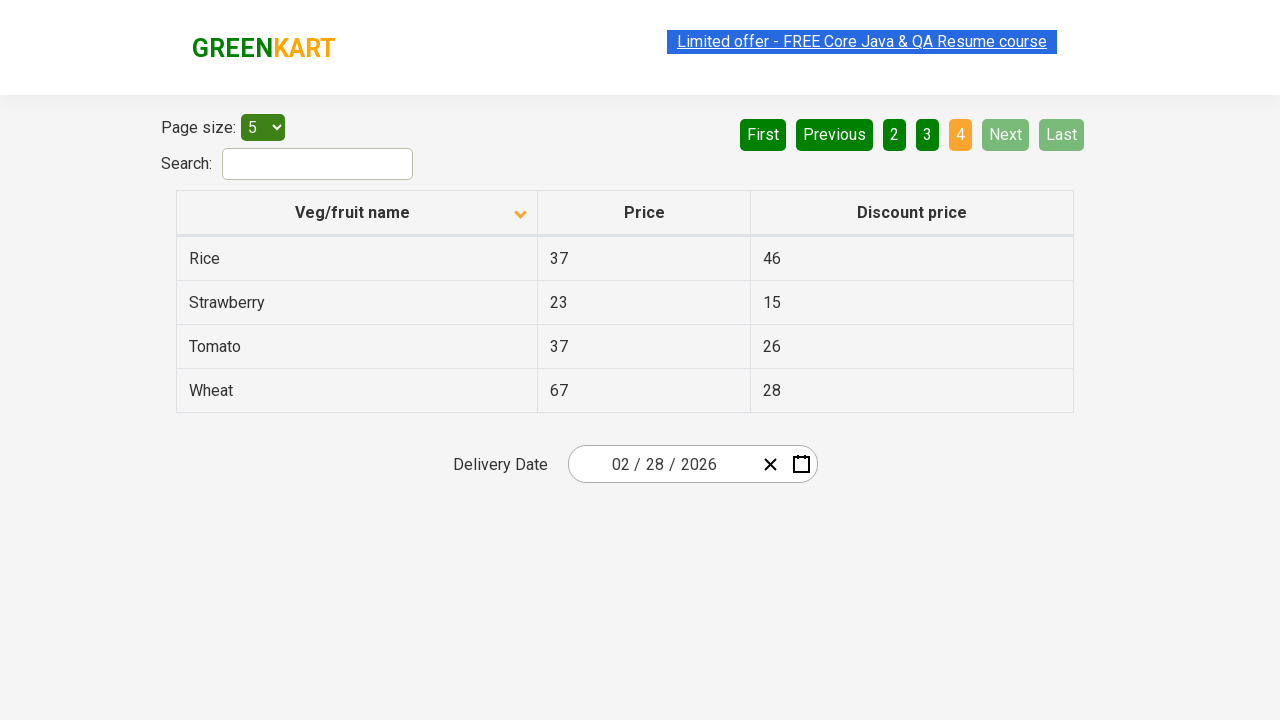

Found and clicked on Rice row at (357, 258) on xpath=//tr//td[contains(text(), 'Rice')]
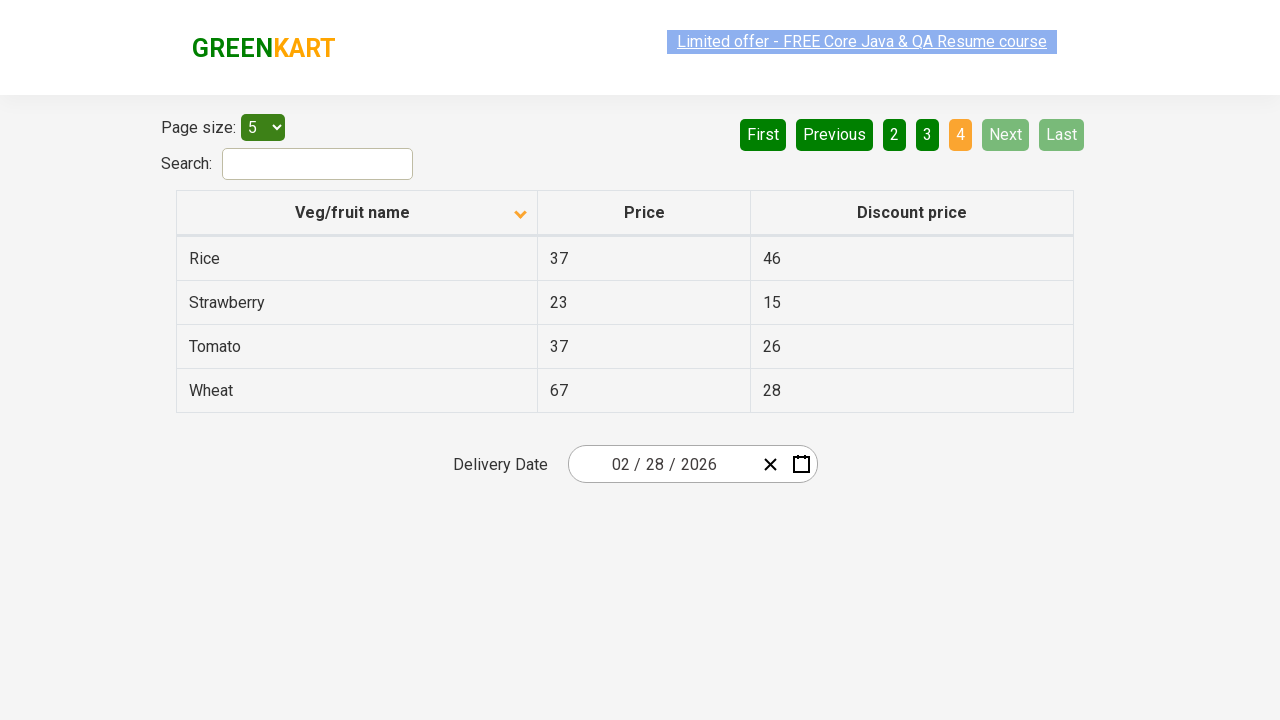

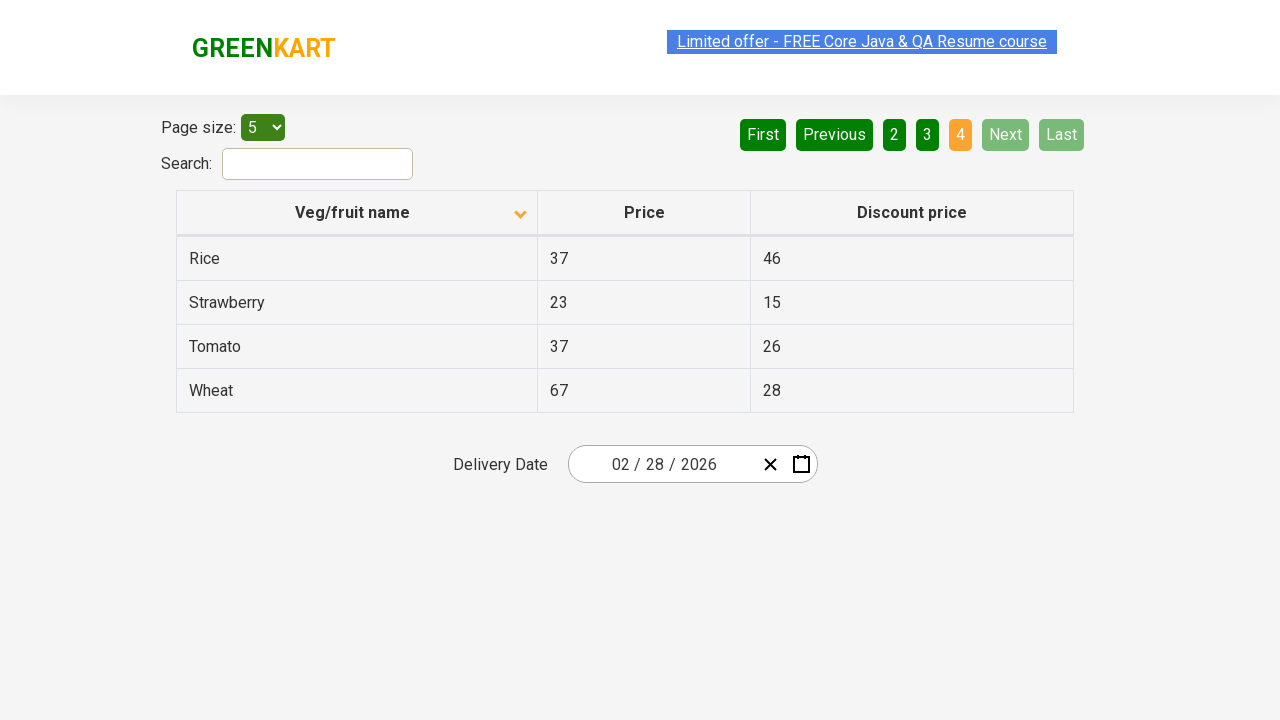